Tests navigating to Rewards Program renewal page and filling in account details

Starting URL: https://koa.com

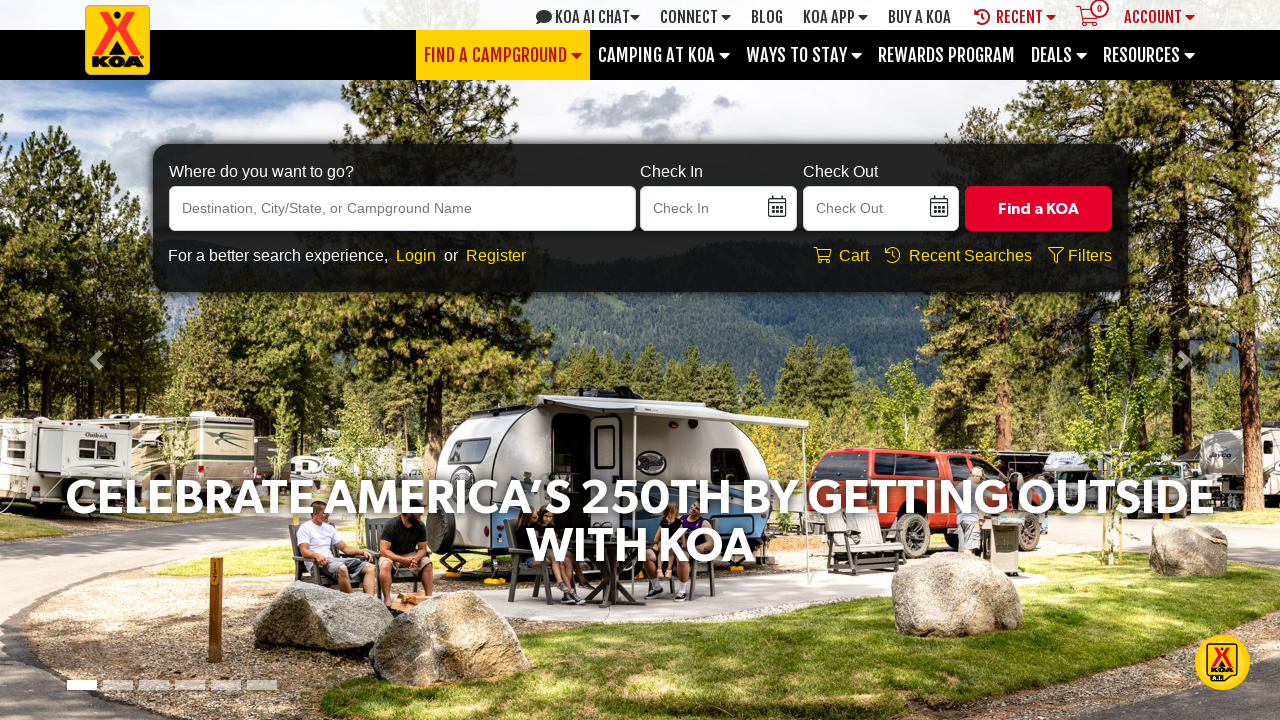

Clicked on Rewards Program menu at (946, 55) on xpath=//a[contains(text(),'Rewards Program')]
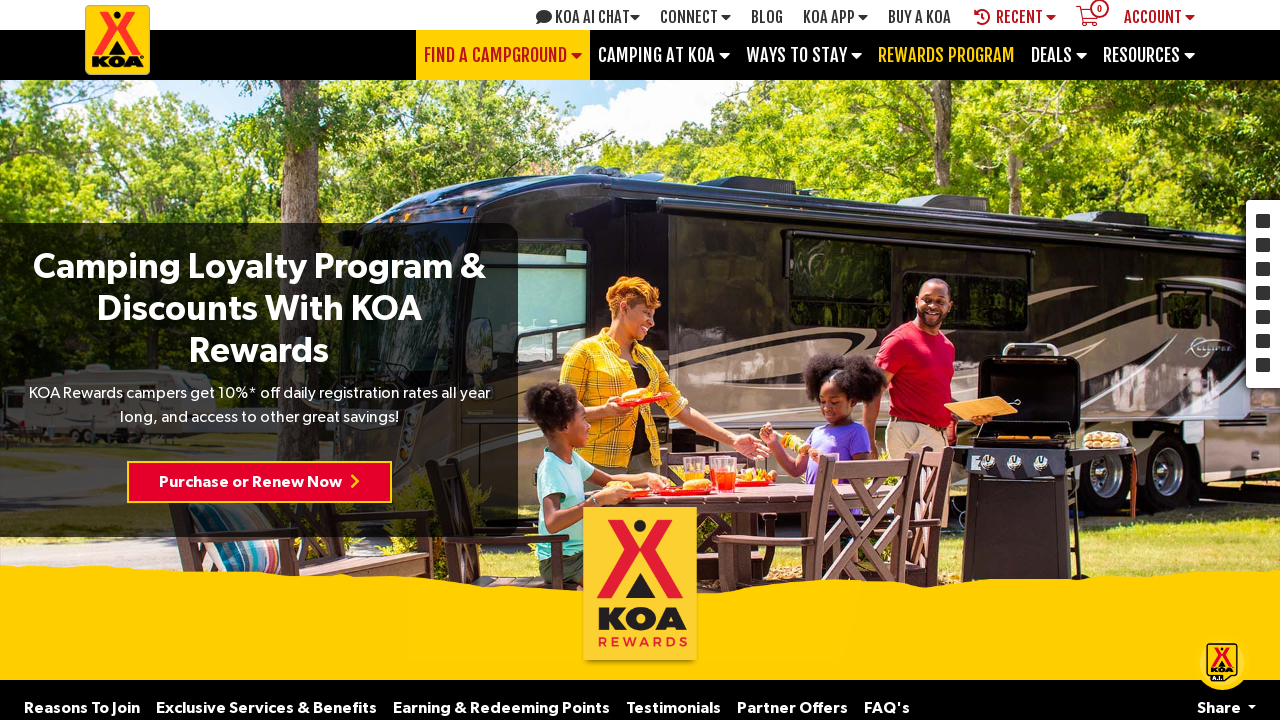

Clicked on Purchase or Renew Now submenu at (259, 482) on xpath=//a[contains(text(),'Purchase or Renew Now')]
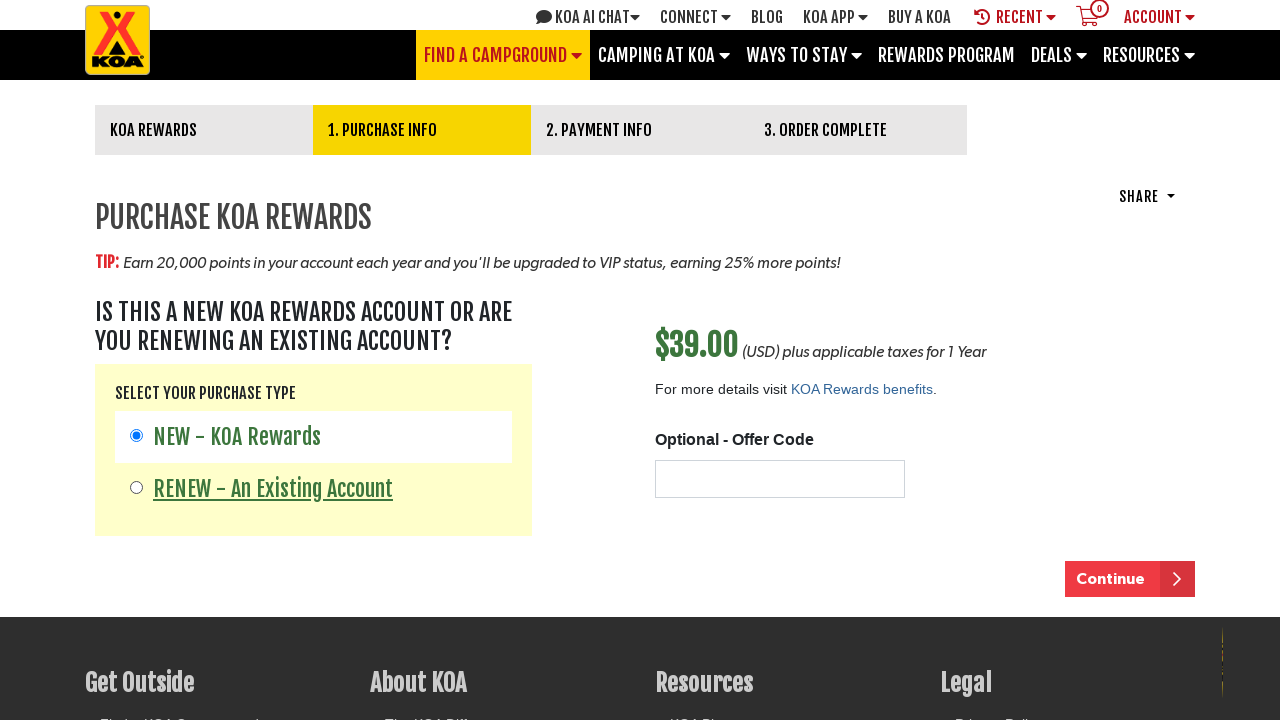

Selected renew option at (136, 488) on #vkrPurchaseTypeRenew
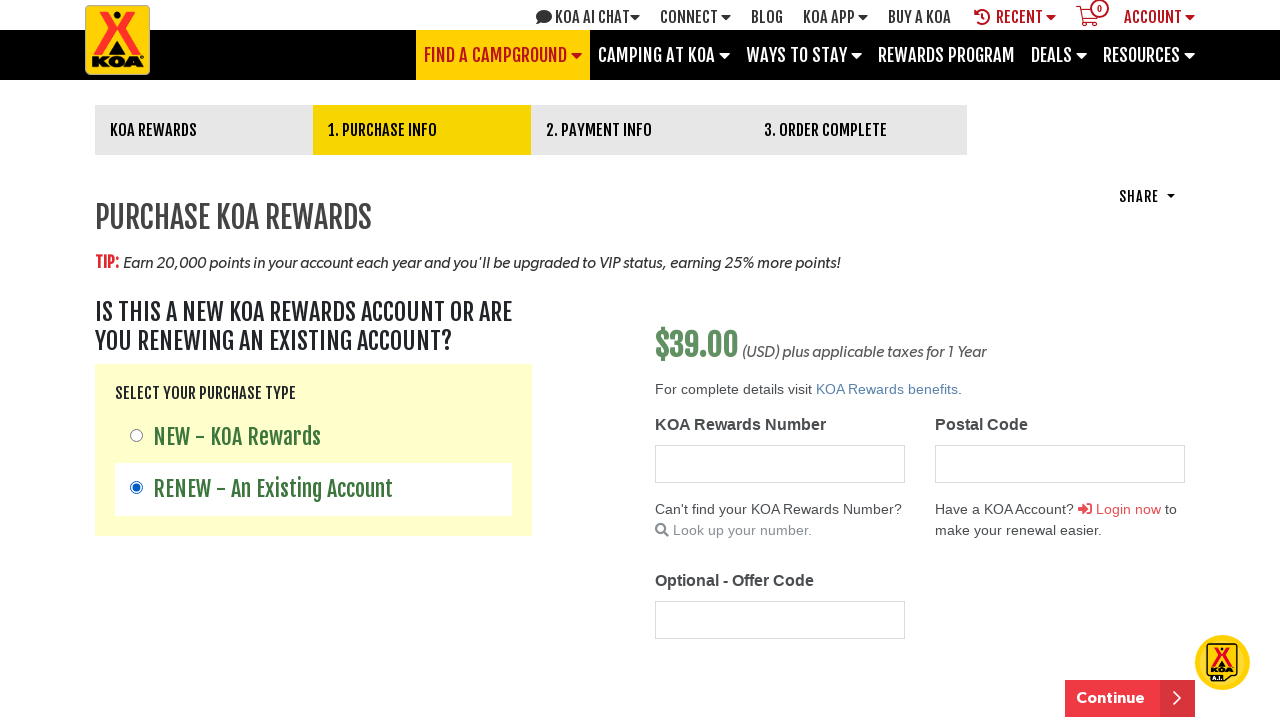

Filled account number with '1000000001' on #Step1_AccountNumber
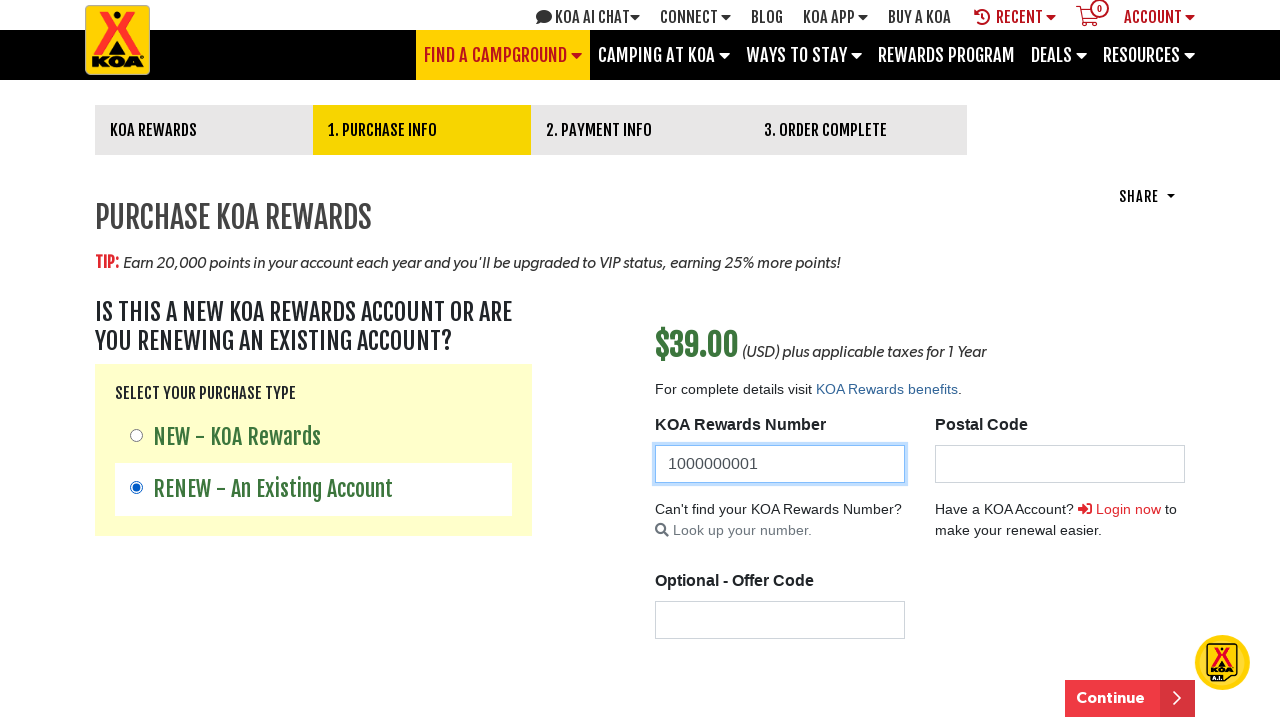

Filled postal code with '10023' on #Step1_PostalCode
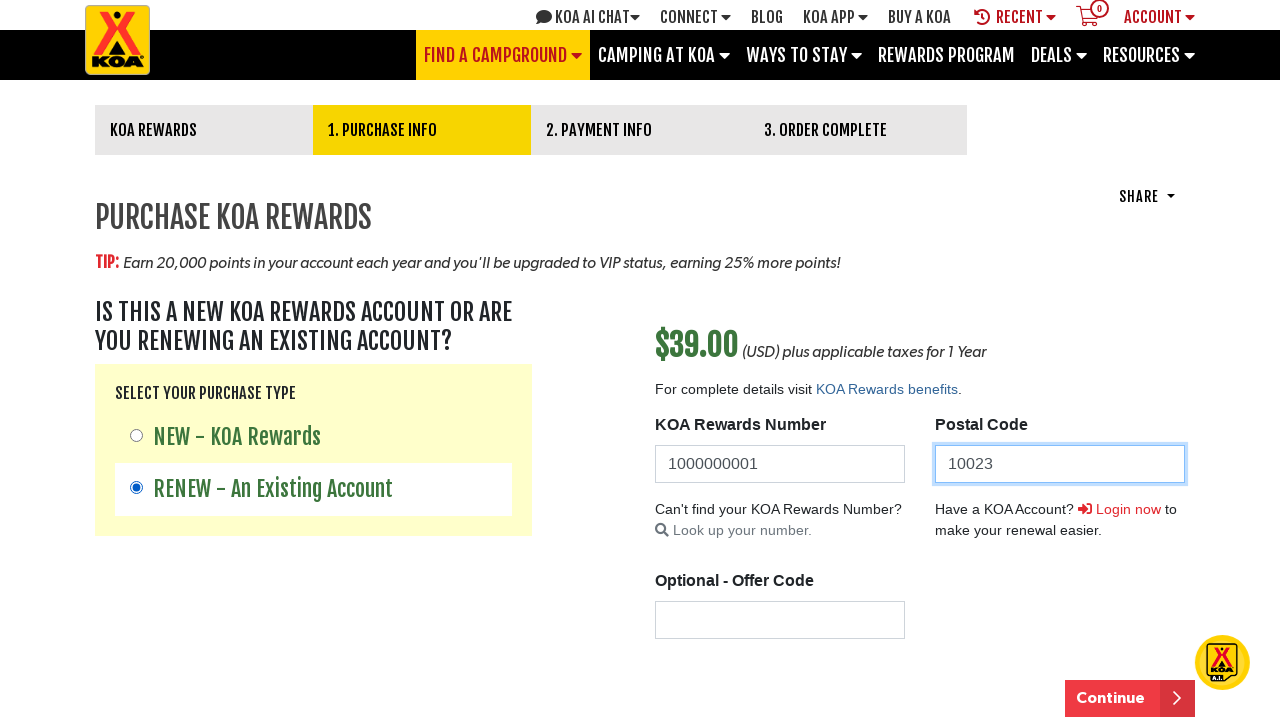

Clicked continue button to proceed with Rewards Program renewal at (1130, 698) on #continueButton
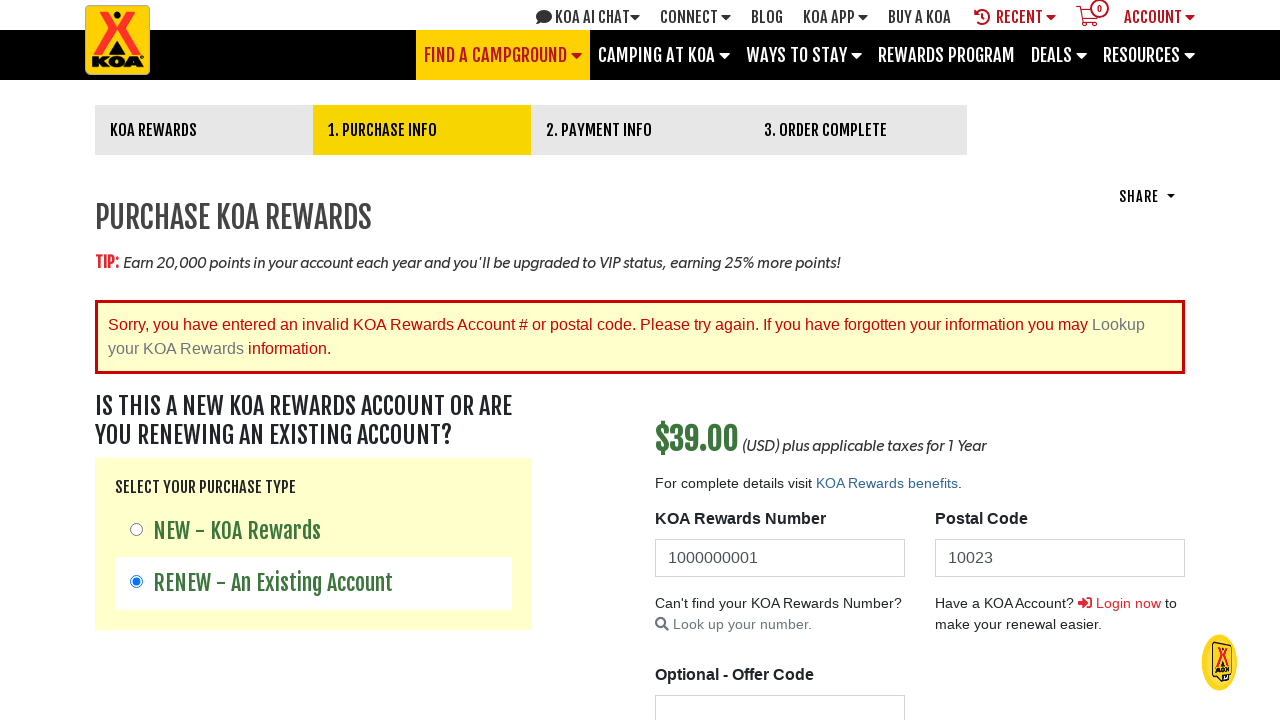

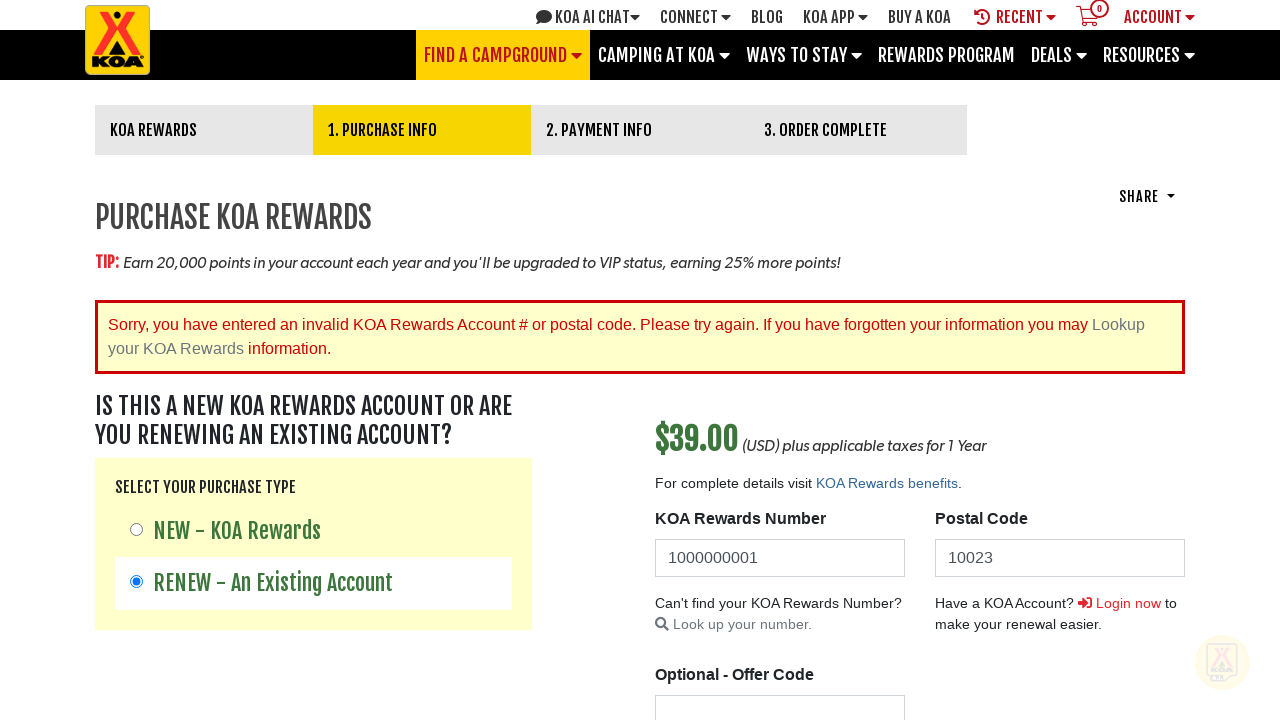